Tests clicking a dropdown button on a test page after waiting for it to be clickable

Starting URL: https://omayo.blogspot.com/

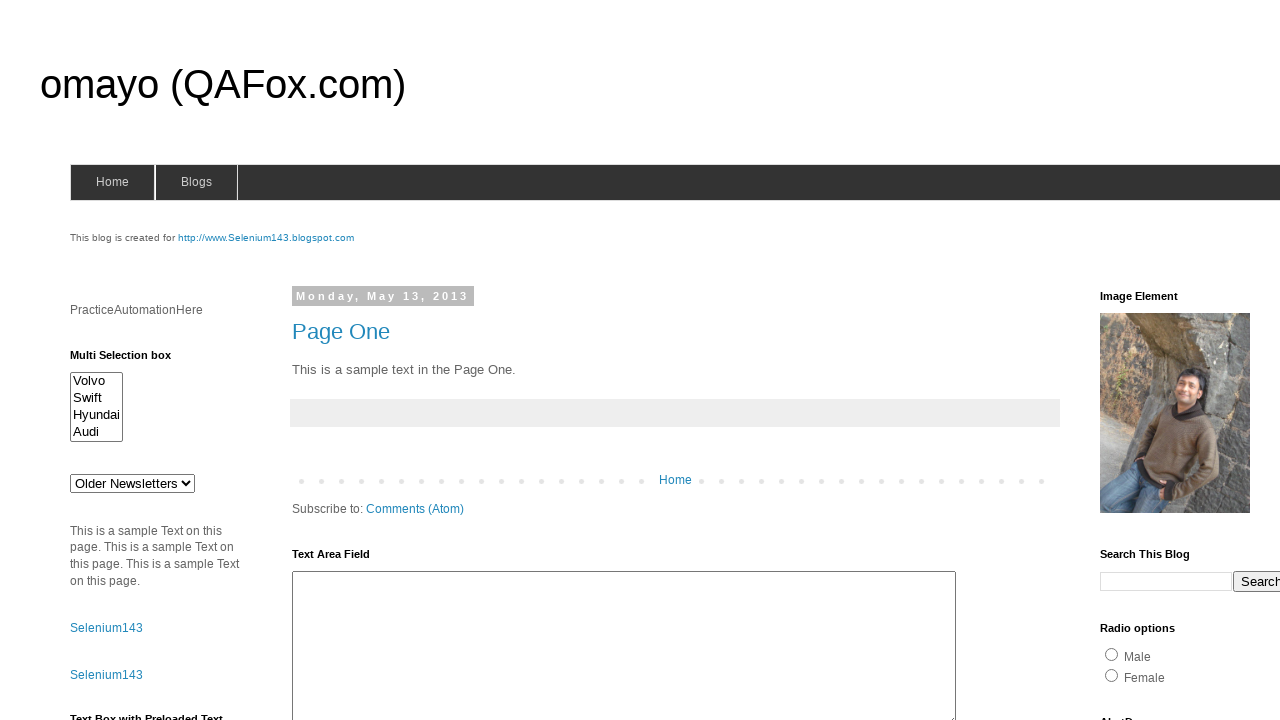

Waited for dropdown button to become visible
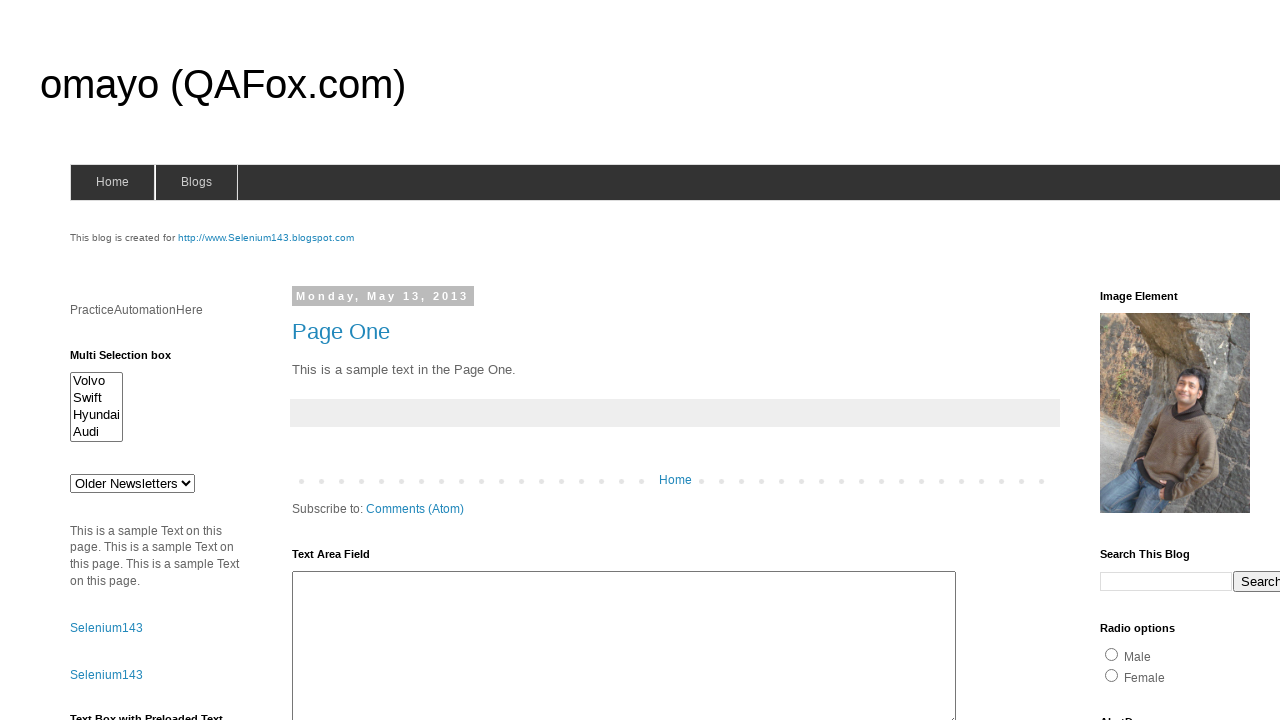

Clicked the dropdown button at (1227, 360) on xpath=//button[text()='Dropdown']
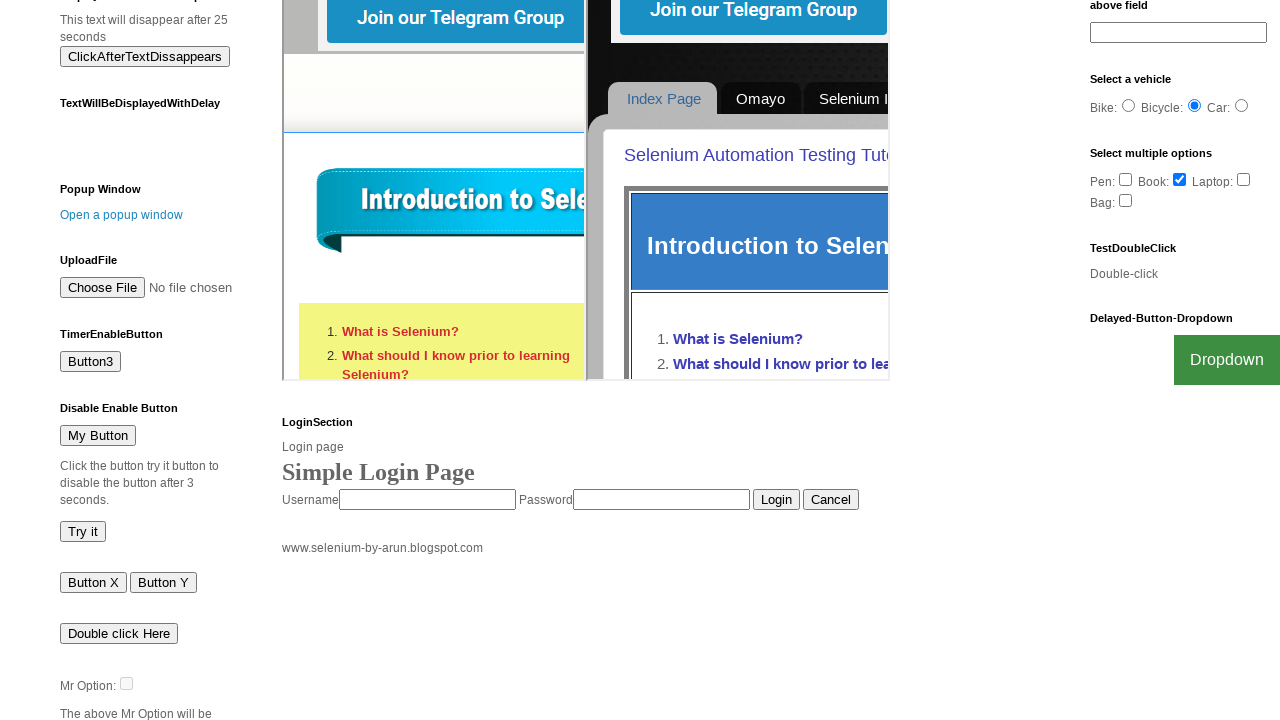

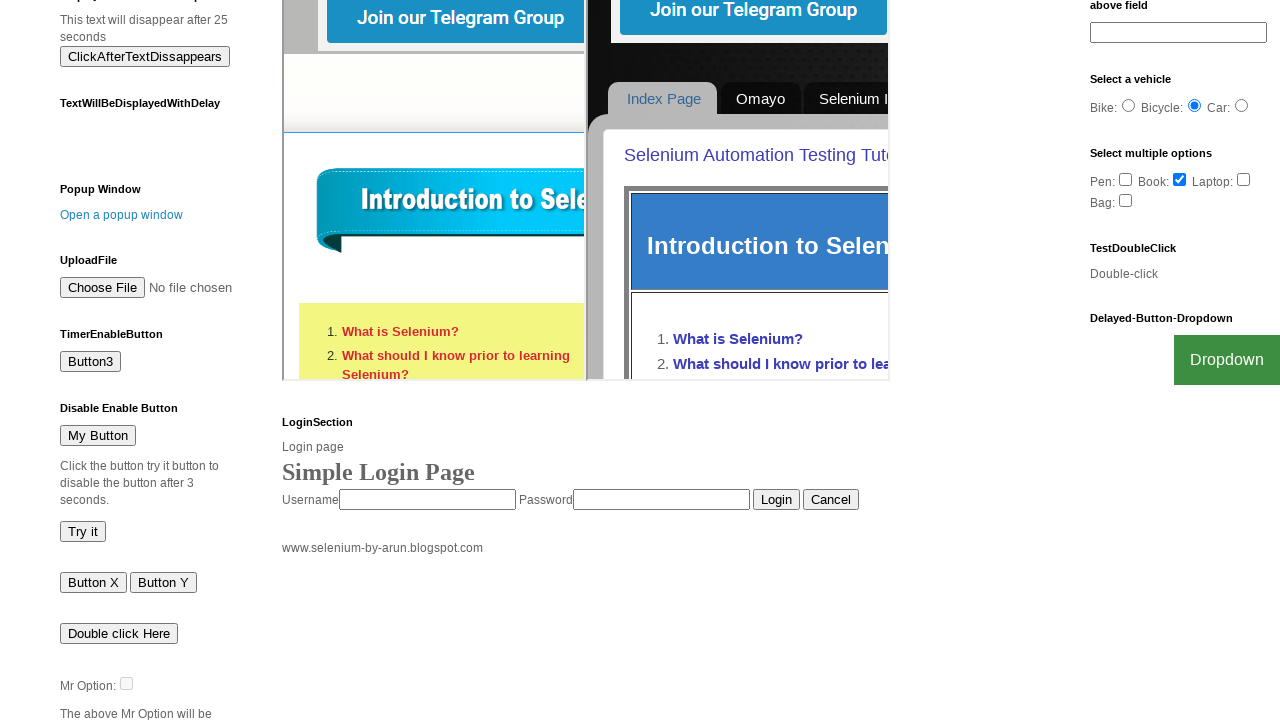